Tests alert handling functionality by navigating to alert demo page and interacting with simple and confirm dialog alerts

Starting URL: https://www.leafground.com/

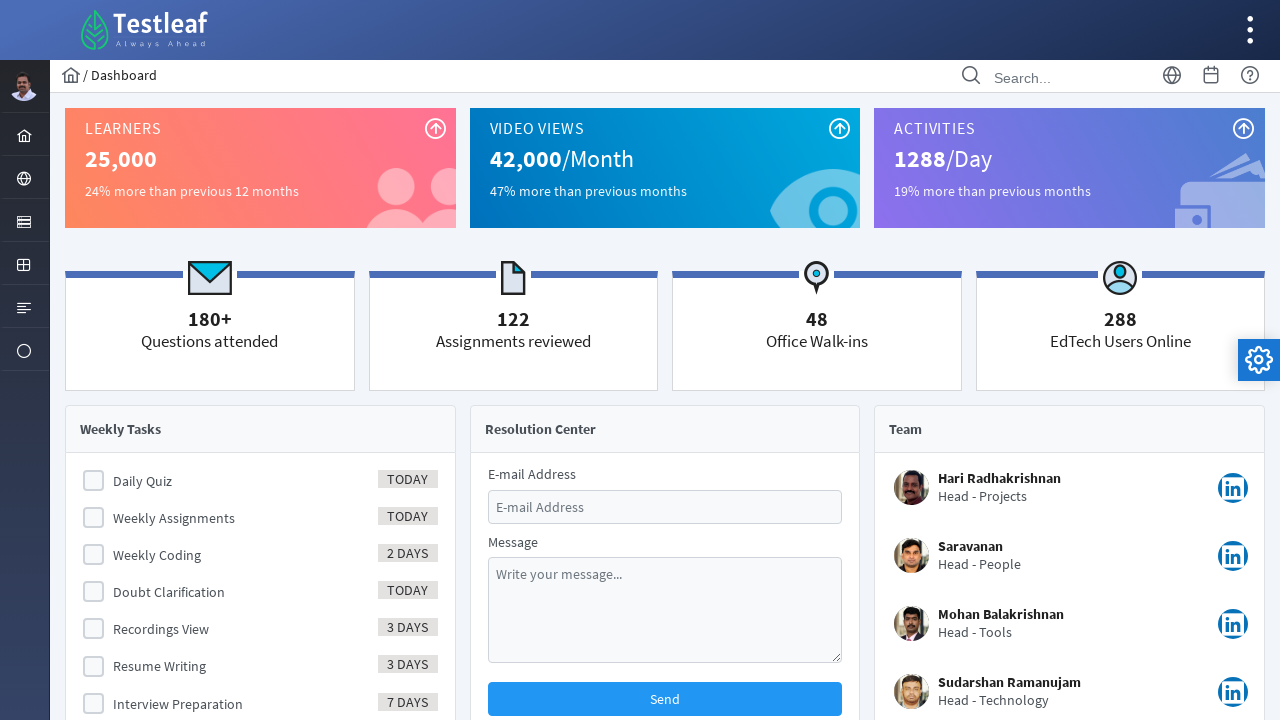

Clicked on Browser menu at (24, 178) on xpath=//*[text()='Browser']/ancestor::a
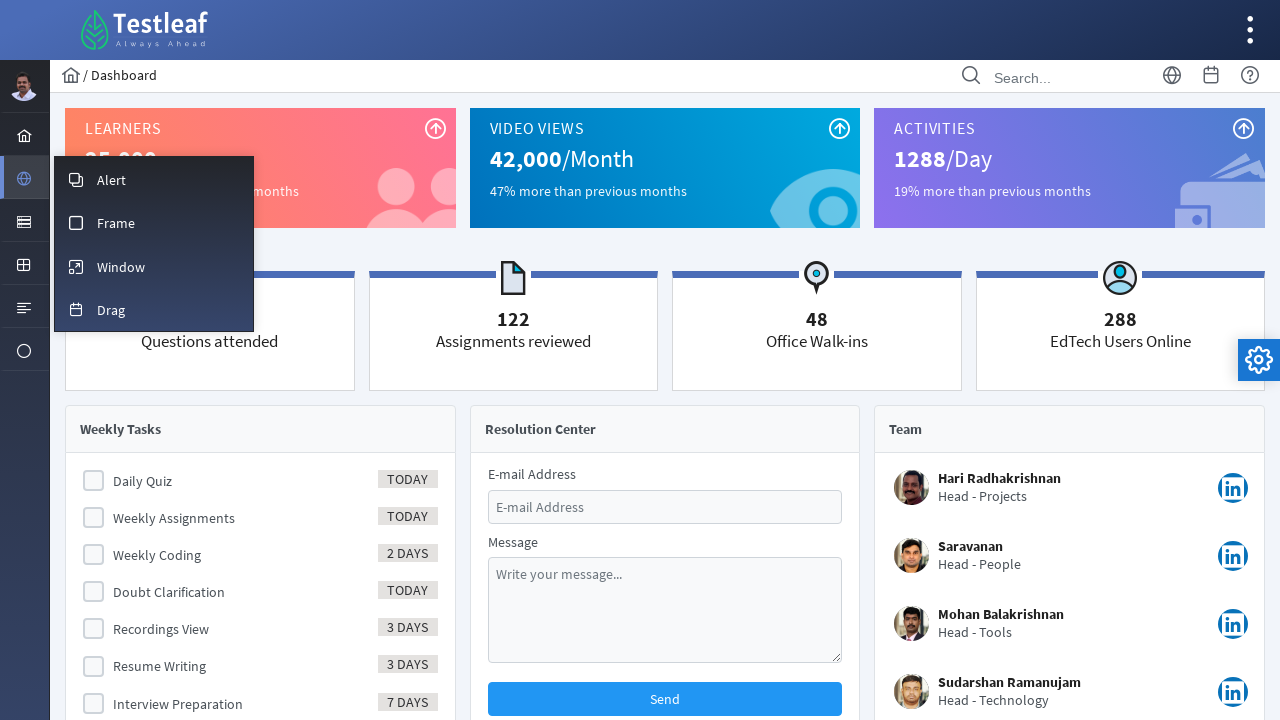

Clicked on Alert submenu at (154, 179) on xpath=//span[text()='Alert']/ancestor::a
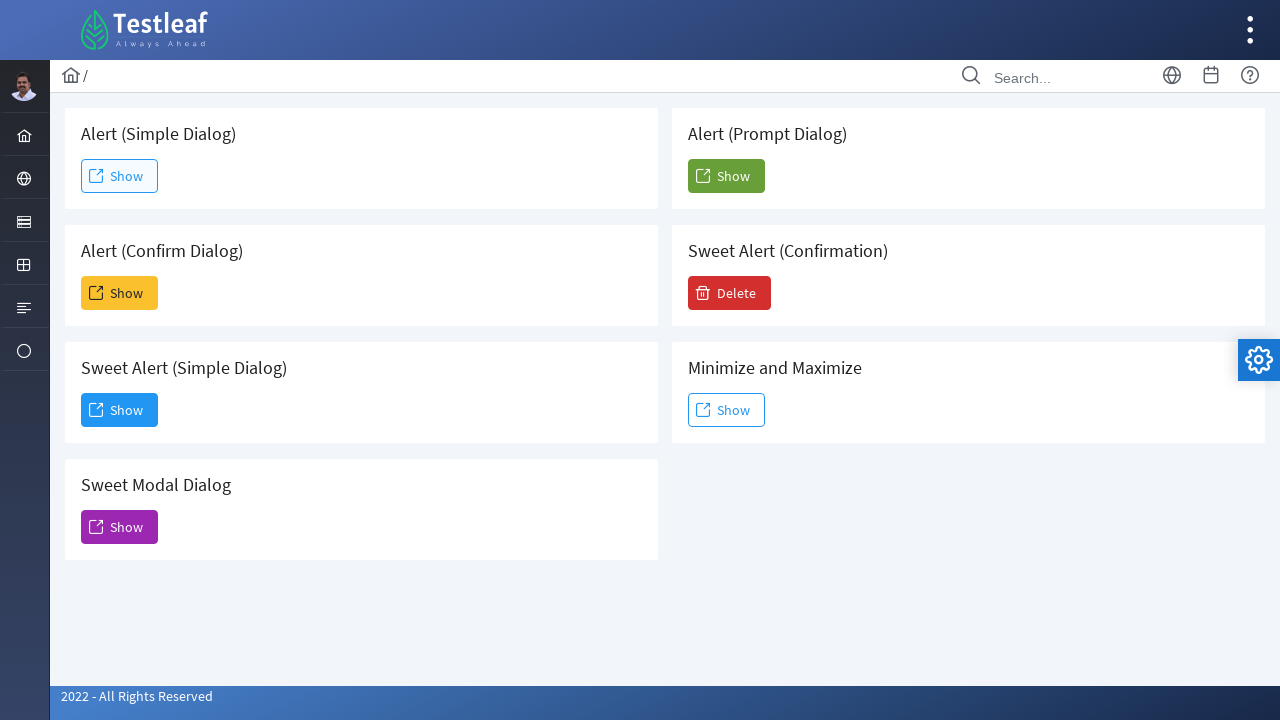

Clicked Show button to trigger simple alert at (120, 176) on xpath=//span[text()='Show']
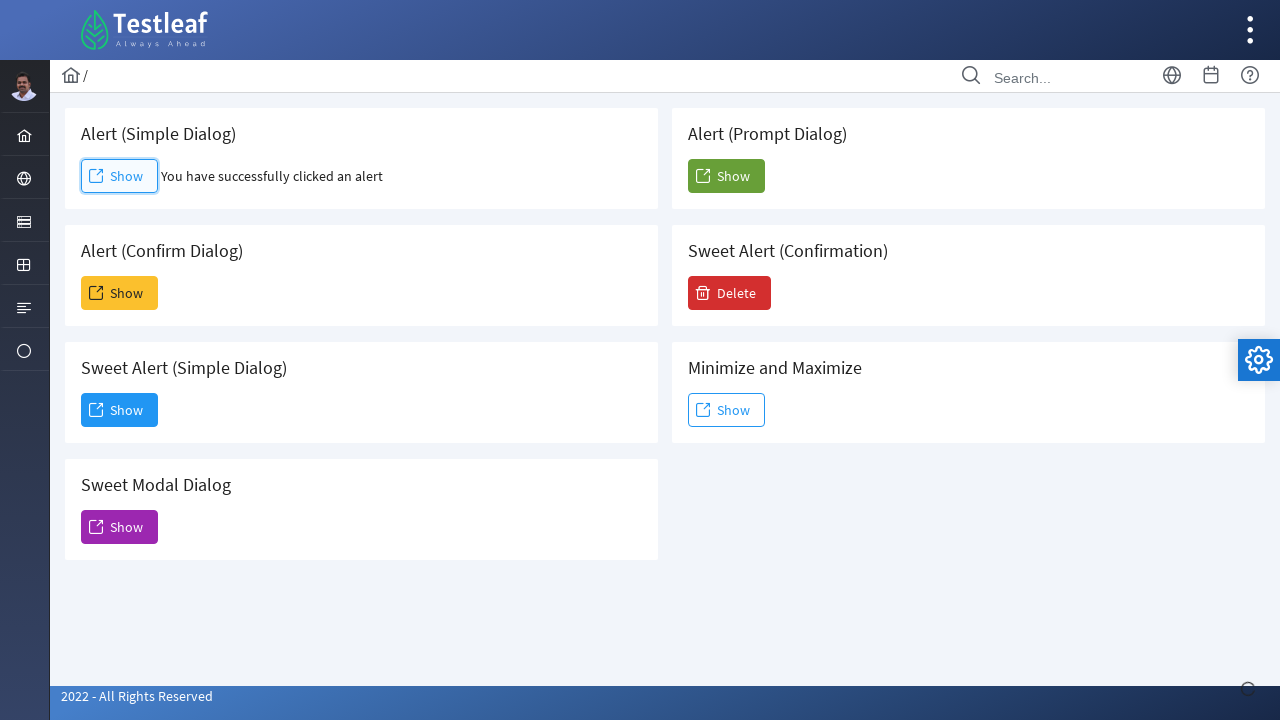

Set up dialog handler to accept simple alert
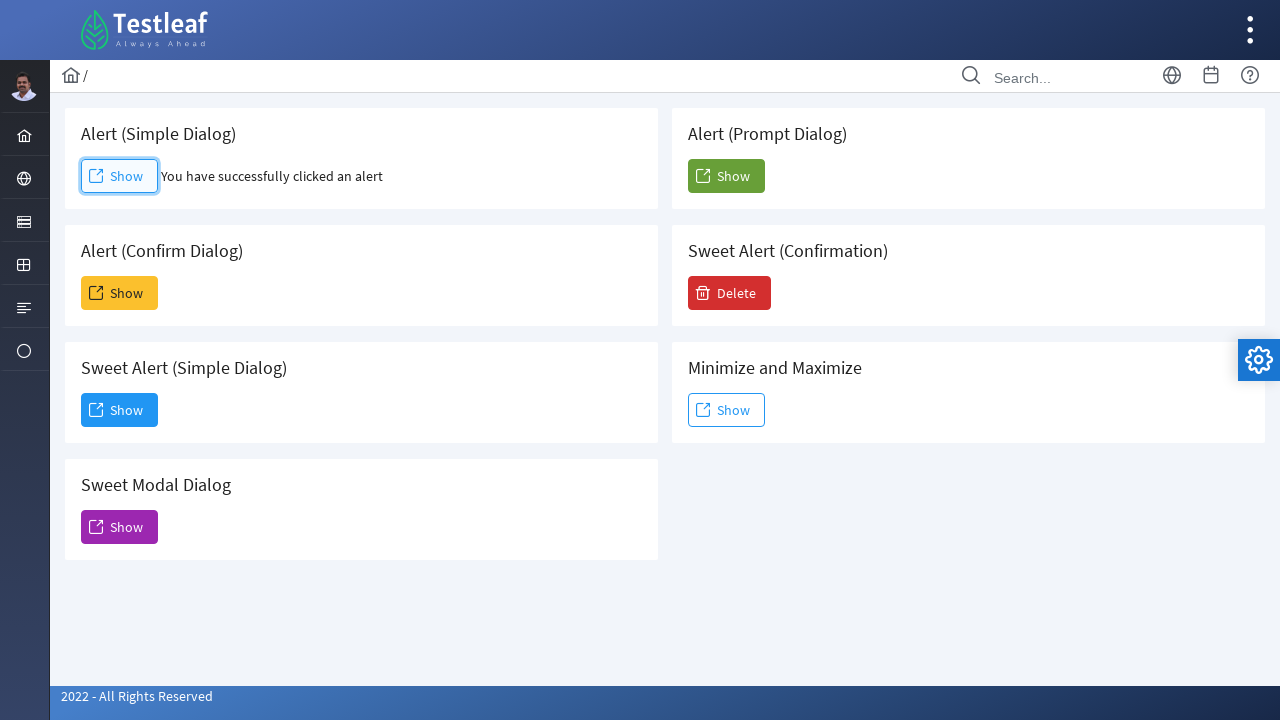

Clicked button to trigger confirm dialog alert at (120, 293) on xpath=//h5[text()=' Alert (Confirm Dialog)']/following-sibling::button
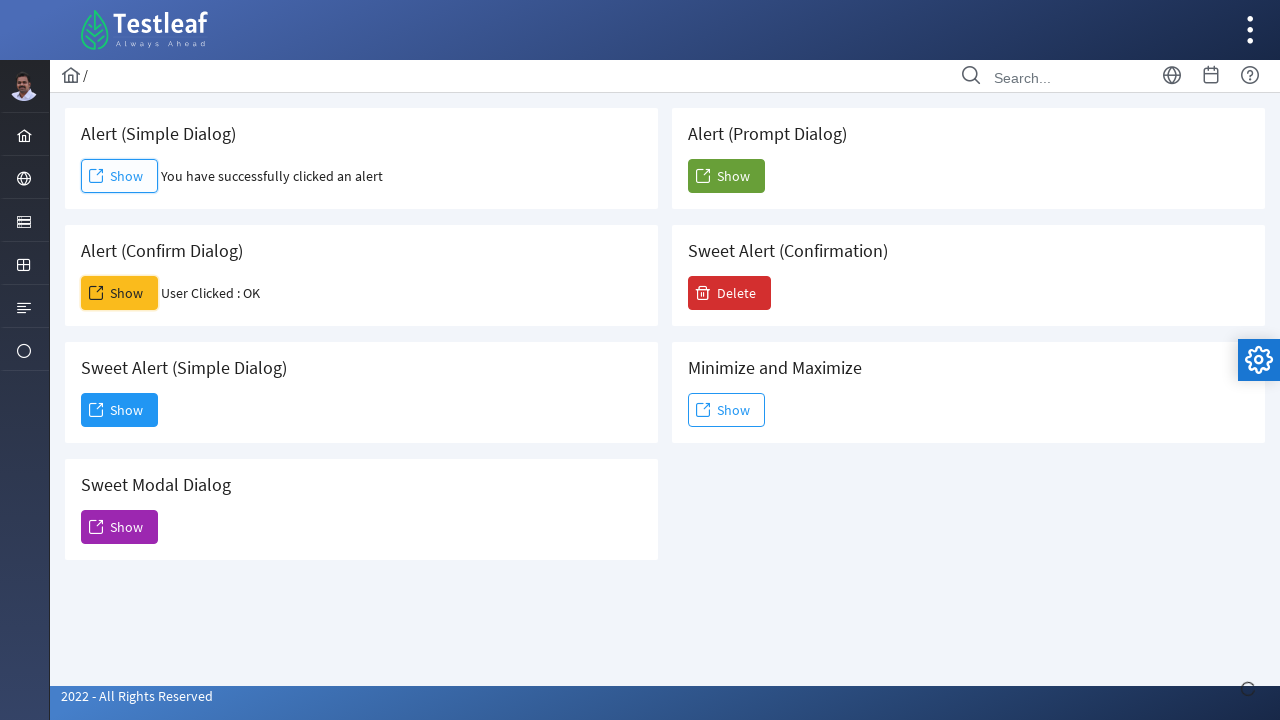

Set up dialog handler to accept confirm dialog alert
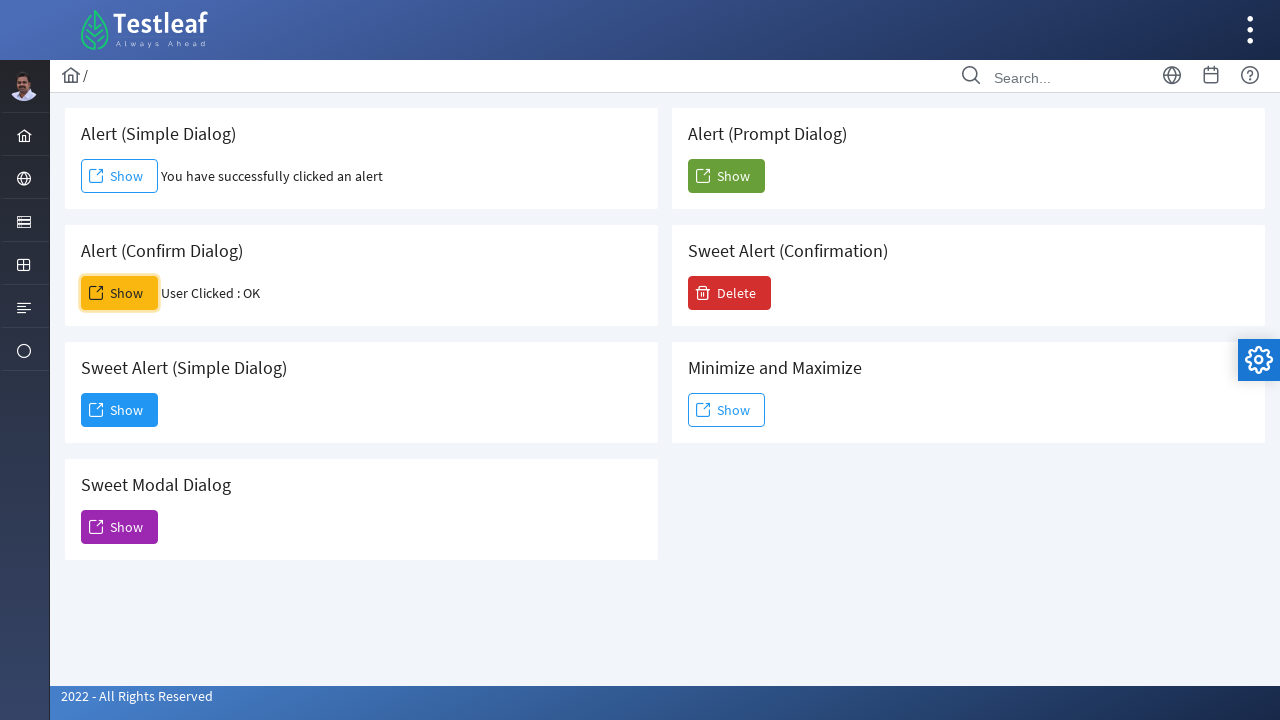

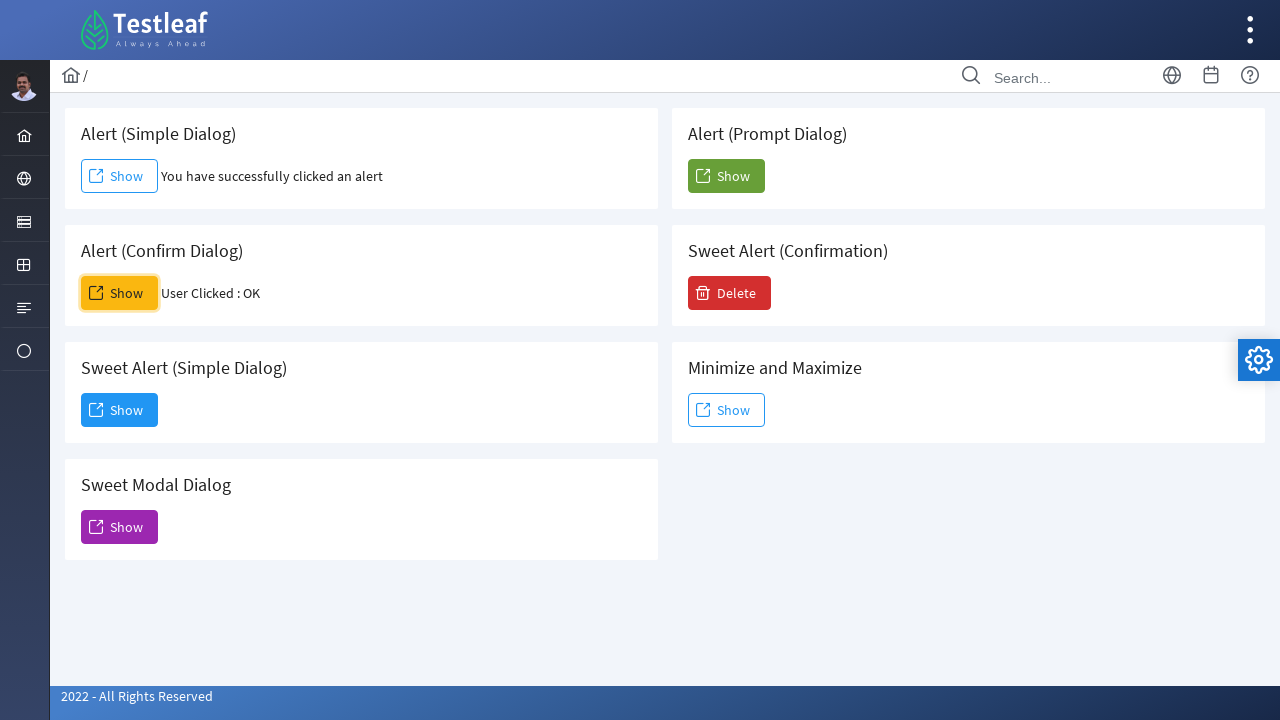